Demonstrates injecting jQuery and jQuery Growl library into a page to display notification messages. The test loads external scripts and CSS, then triggers various growl notifications.

Starting URL: http://the-internet.herokuapp.com

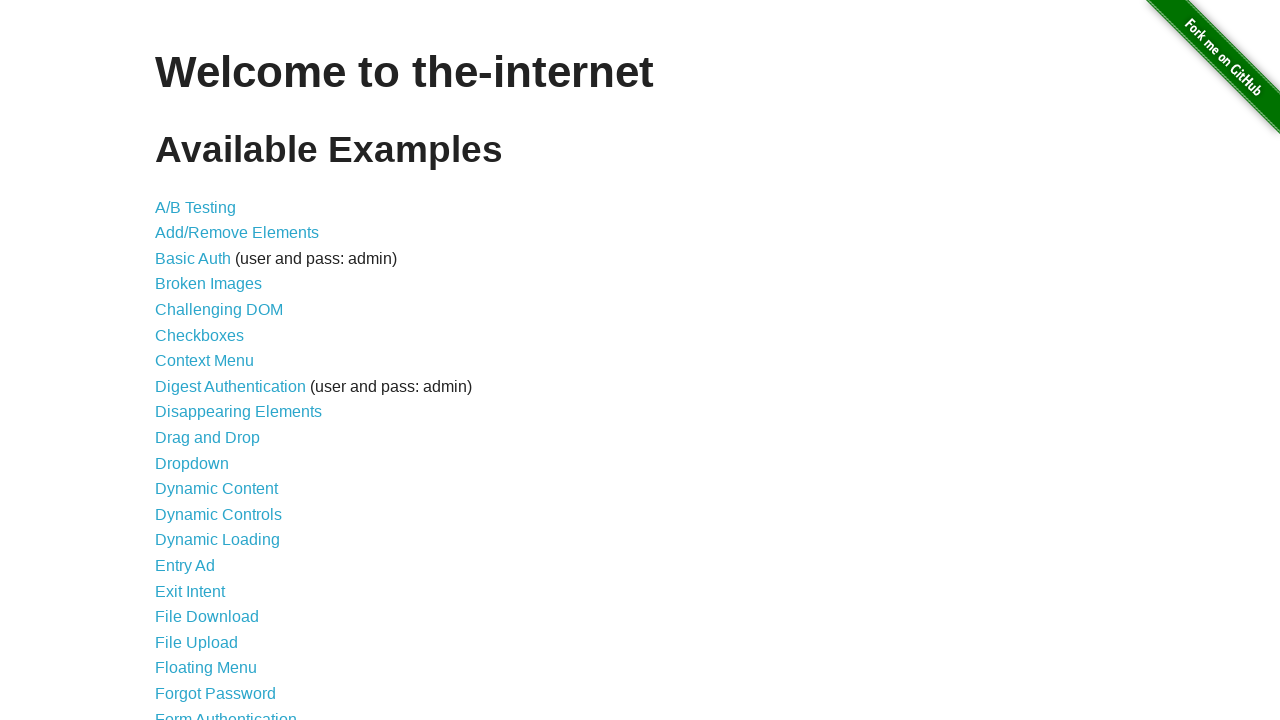

Injected jQuery library into the page
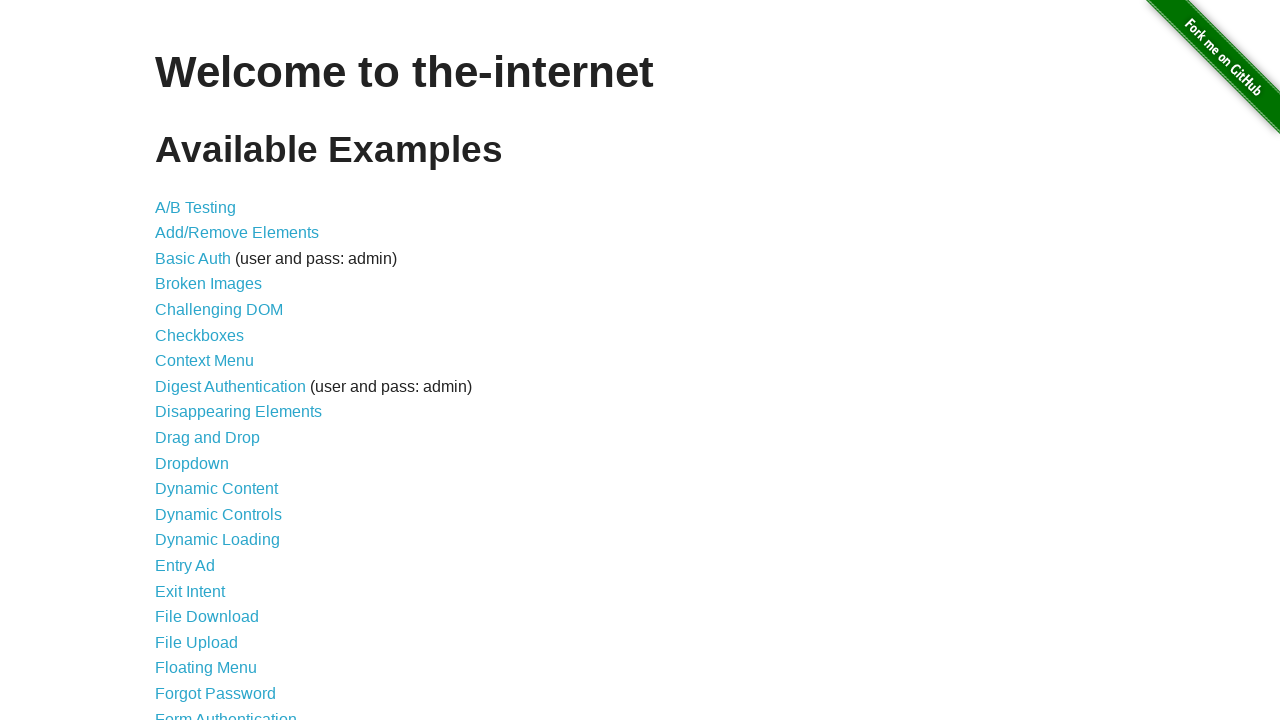

Added jQuery Growl library to the page
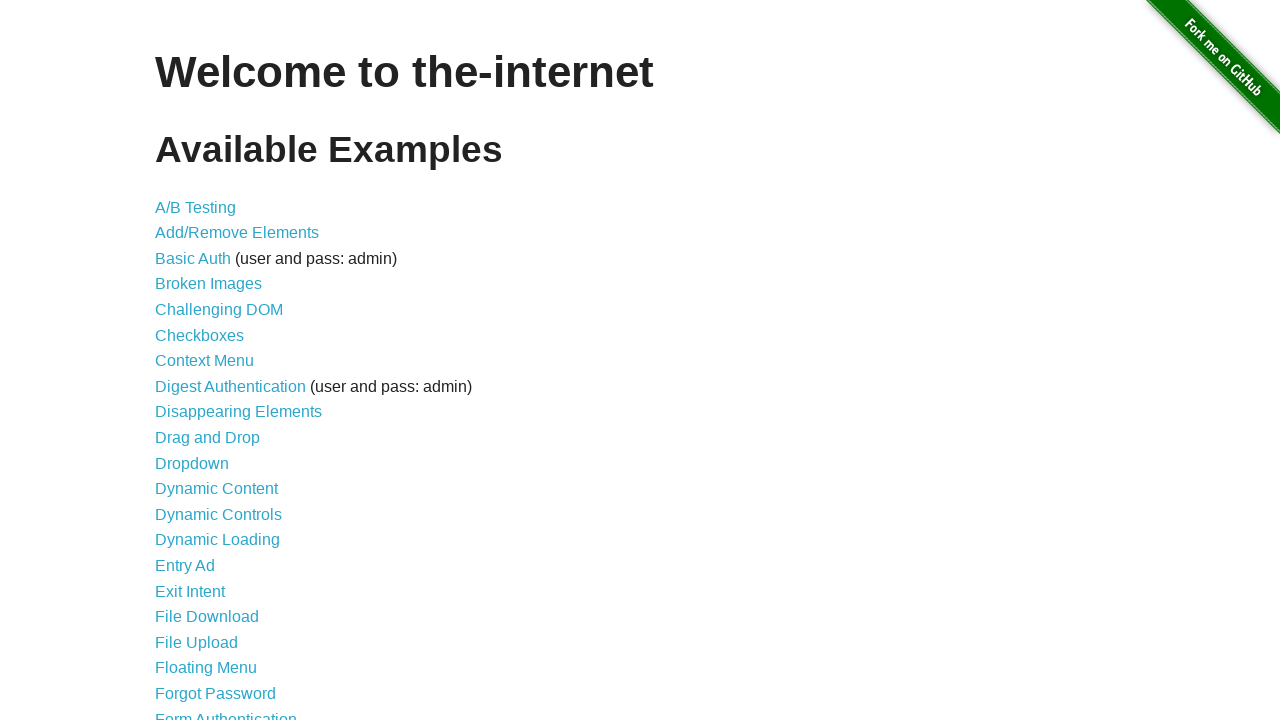

Injected jQuery Growl CSS stylesheet
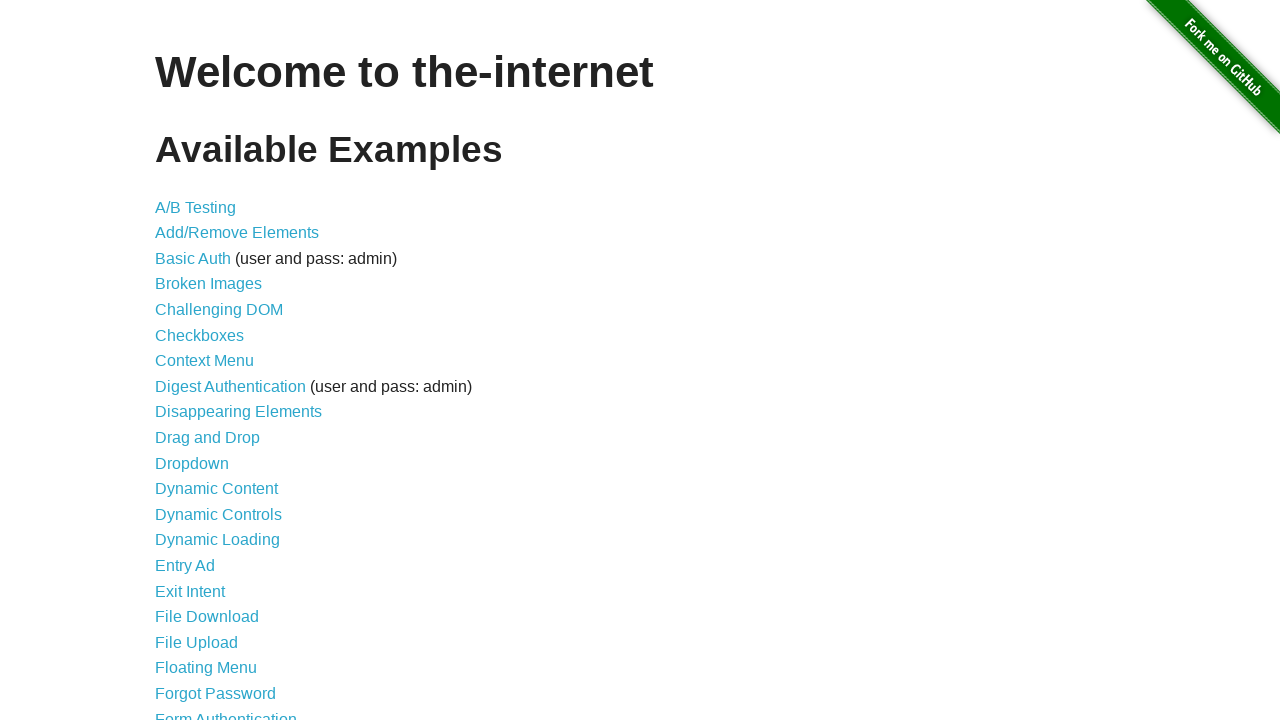

Waited for scripts and styles to load
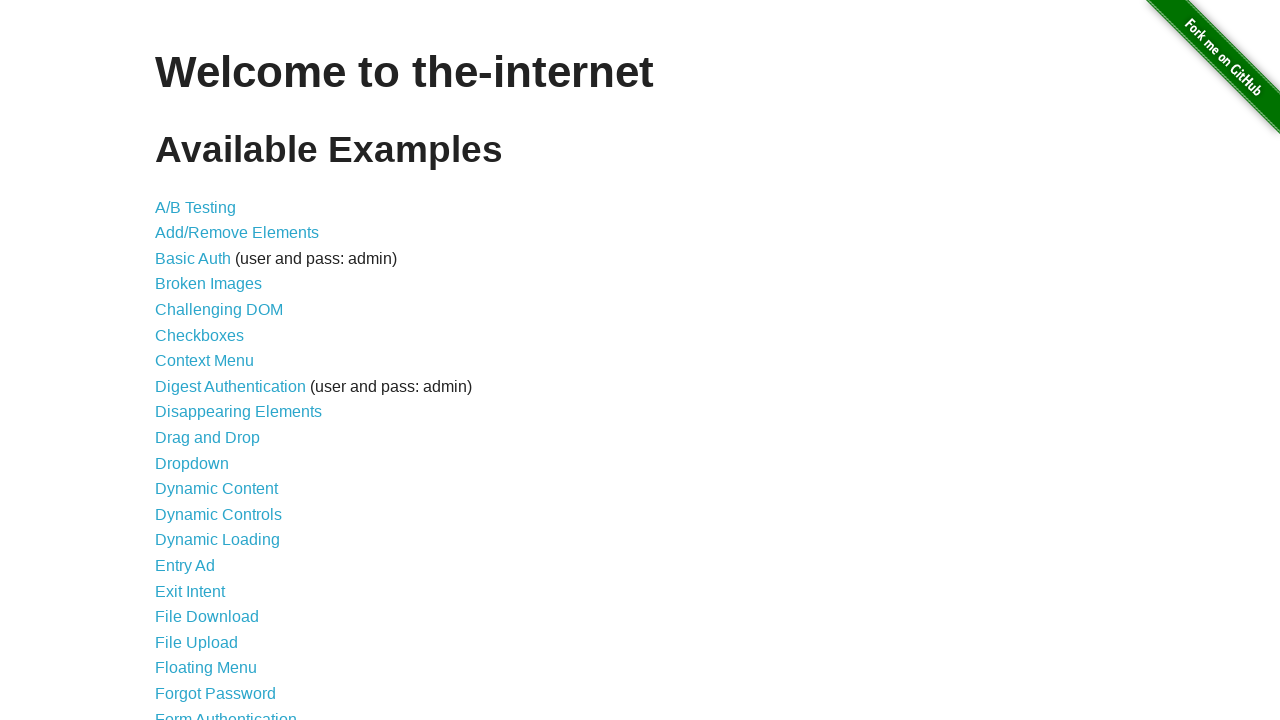

Displayed basic growl notification with GET request
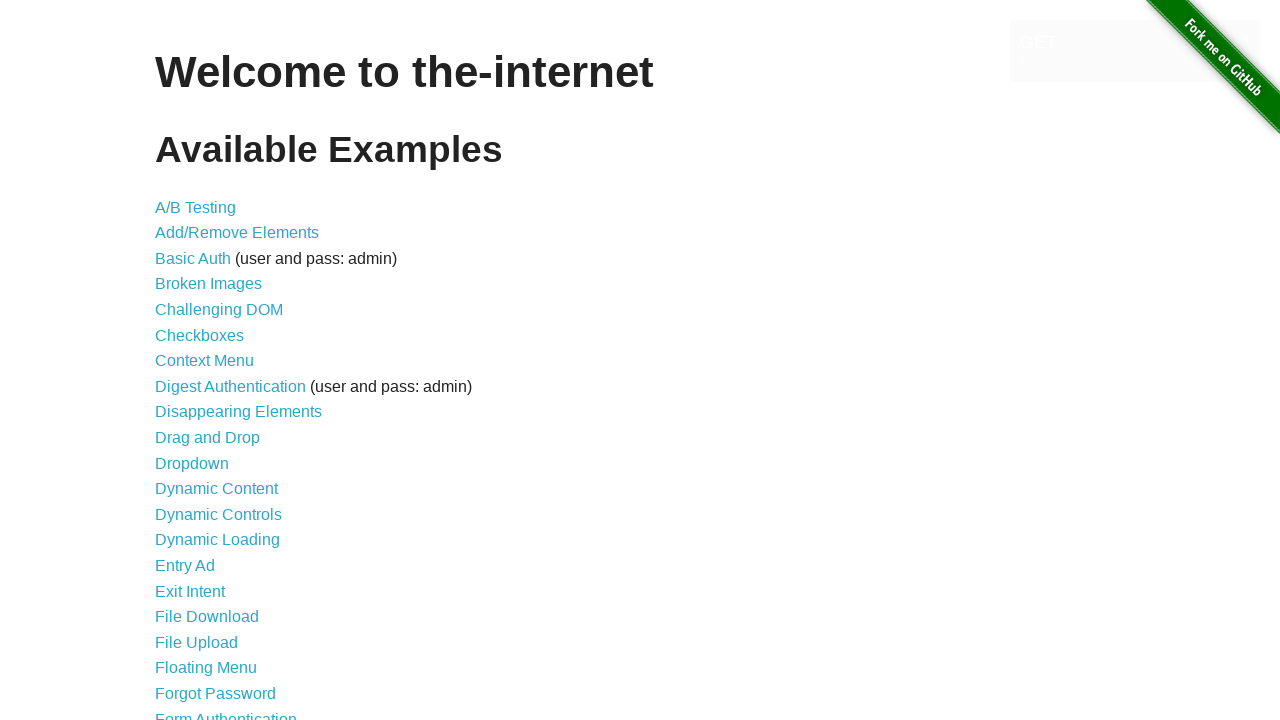

Displayed error growl notification
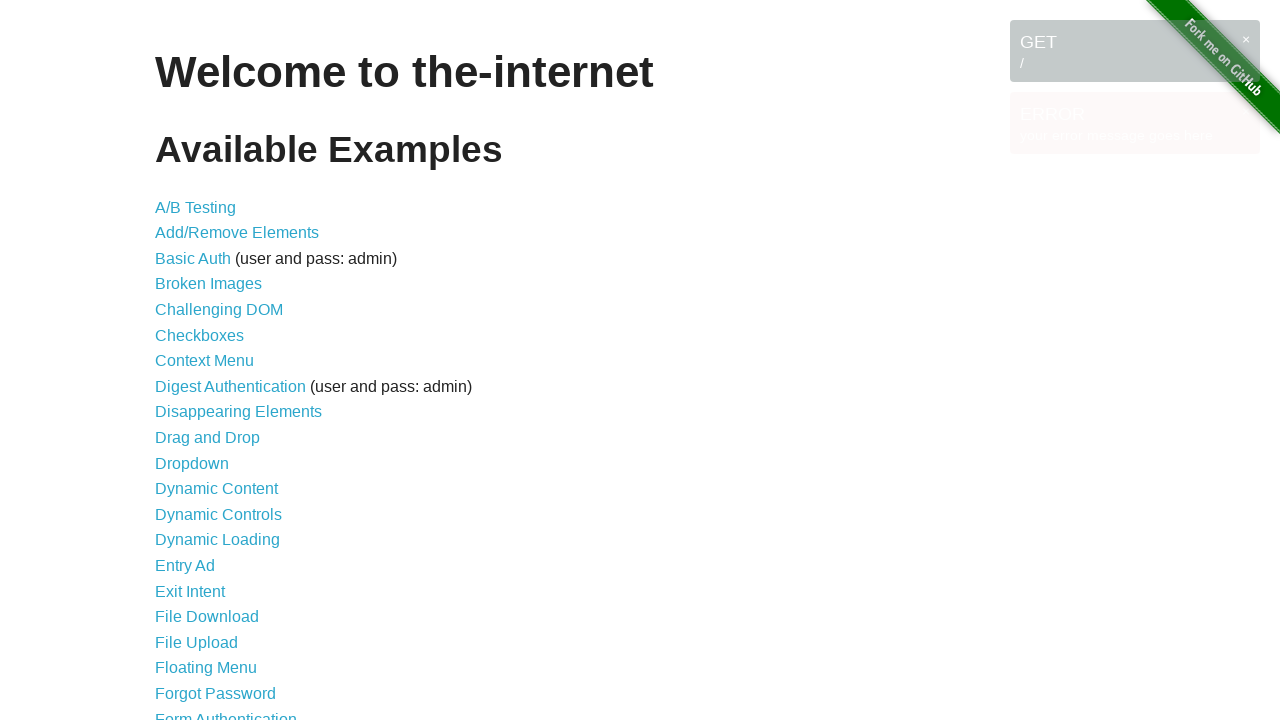

Displayed notice growl notification
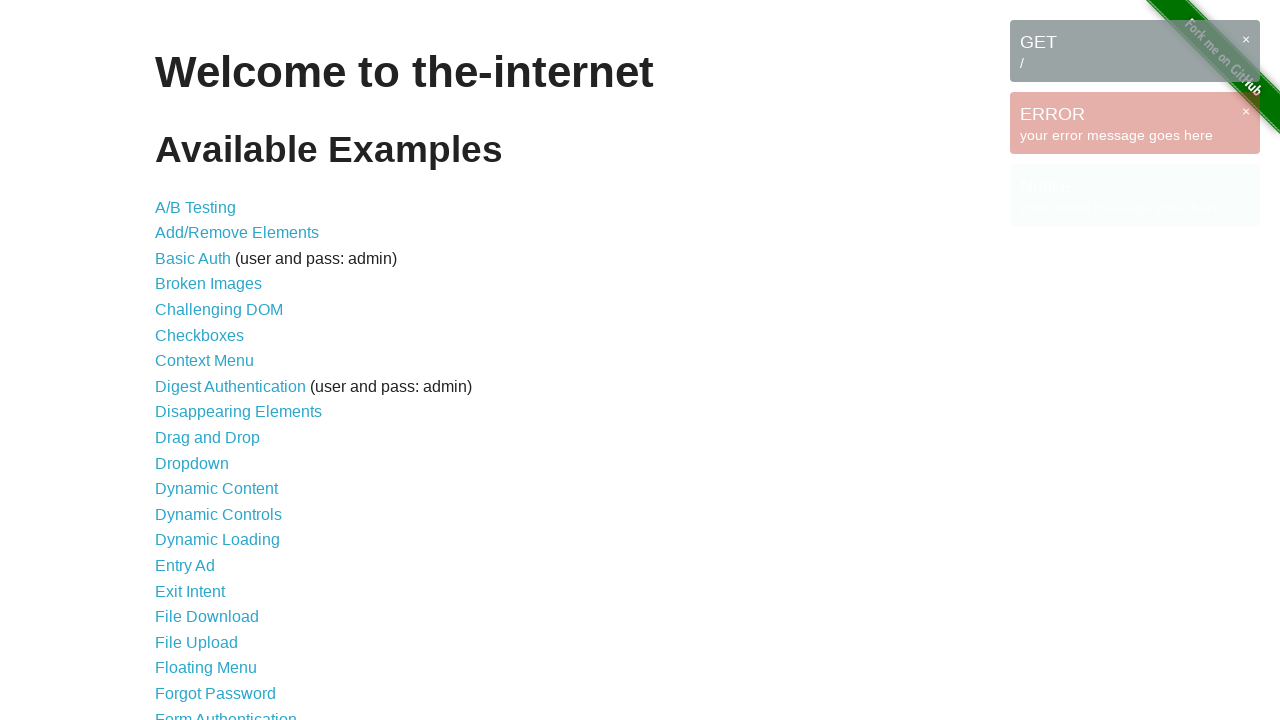

Displayed warning growl notification
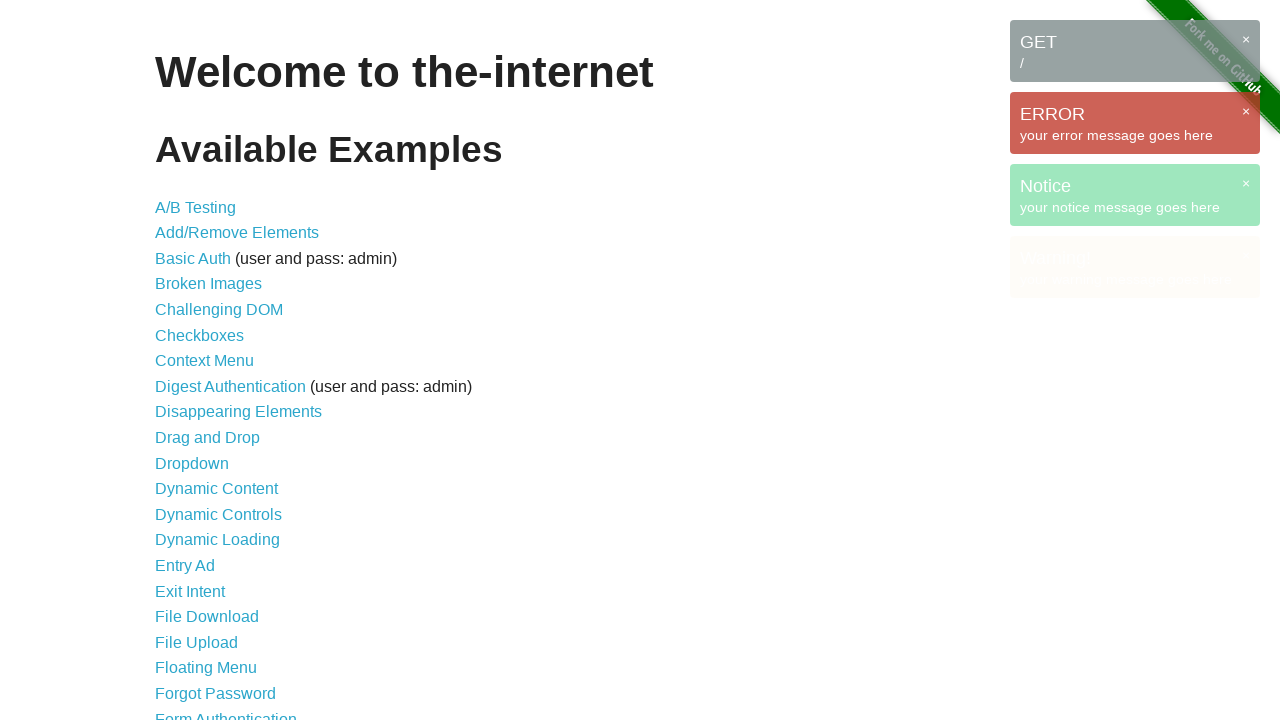

Waited for growl notifications to be fully visible
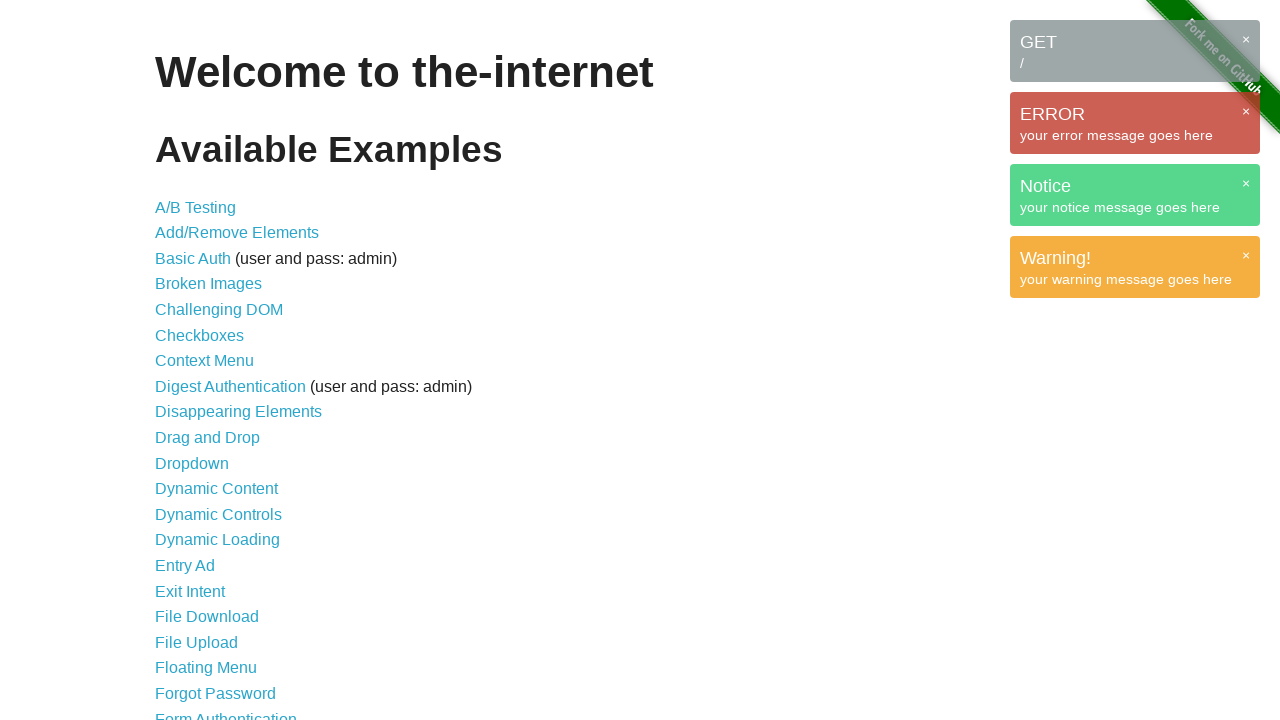

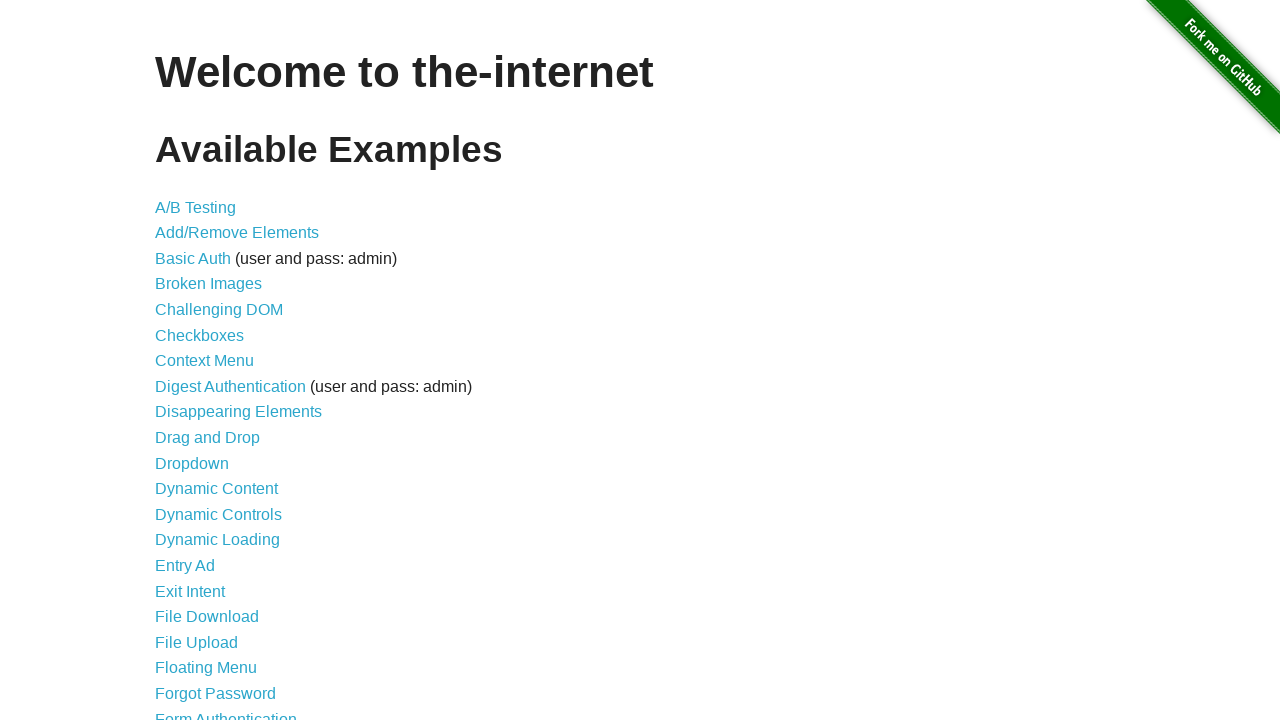